Tests the left and right arrow navigation buttons by clicking each 5 times

Starting URL: http://qa-assignment.useorigin.com.s3-website-us-east-1.amazonaws.com/

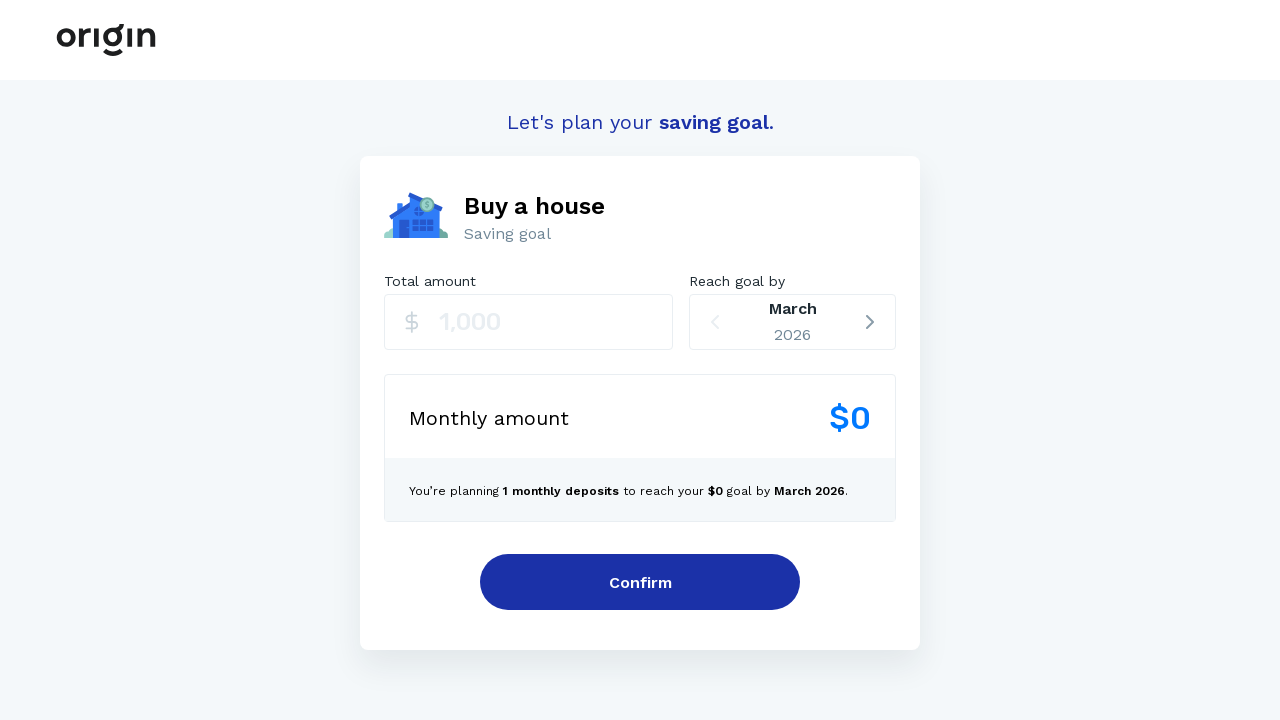

Navigated to QA assignment URL
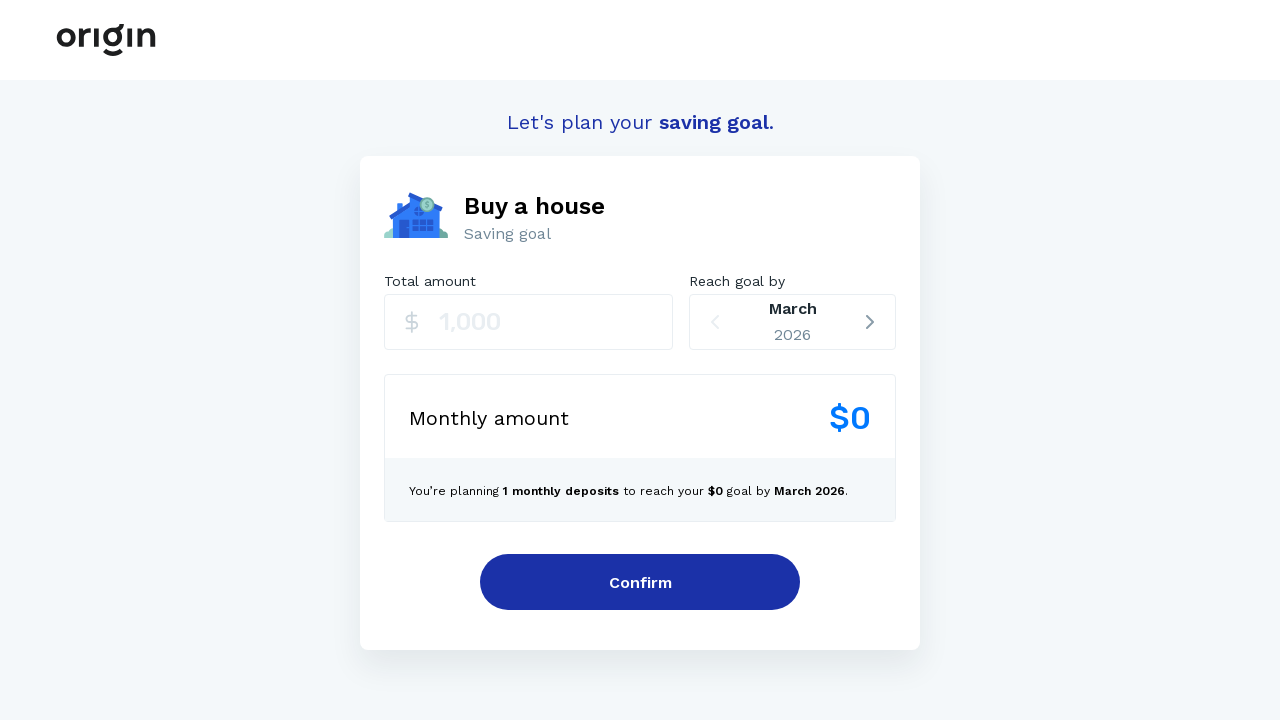

Clicked right arrow navigation button at (870, 322) on .sc-furwcr.gfjHRP
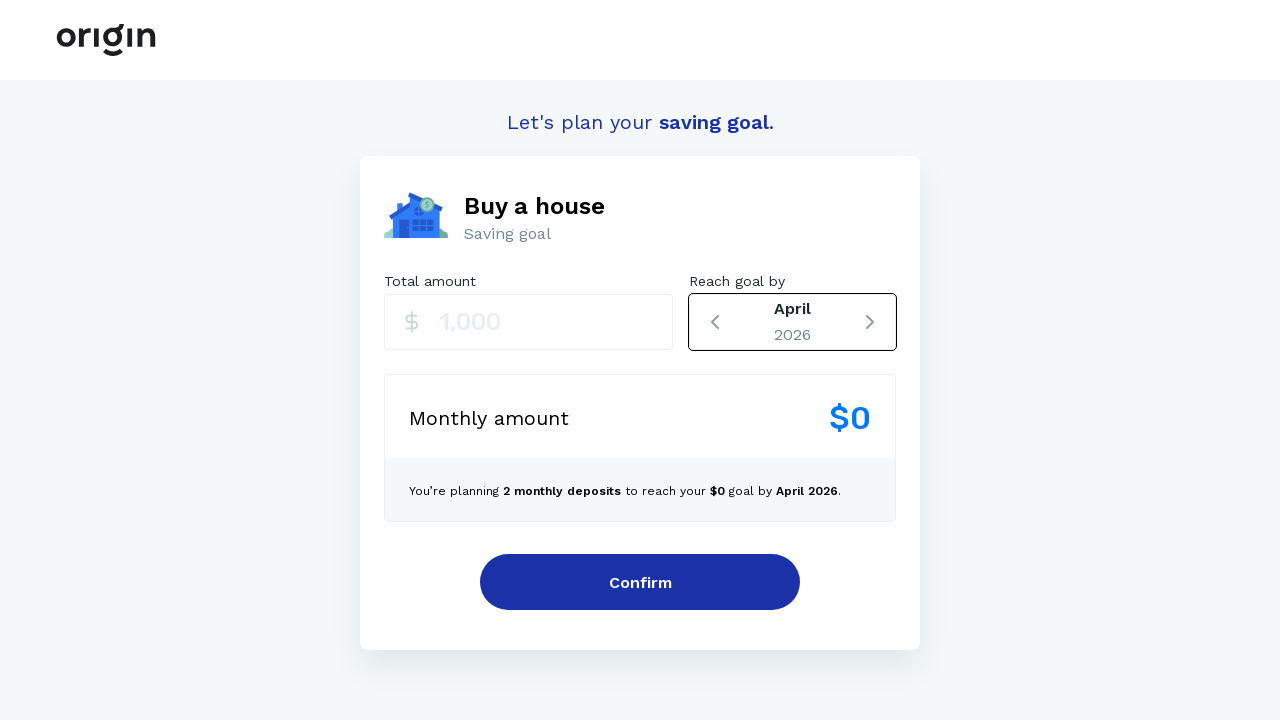

Clicked right arrow navigation button at (870, 322) on .sc-furwcr.gfjHRP
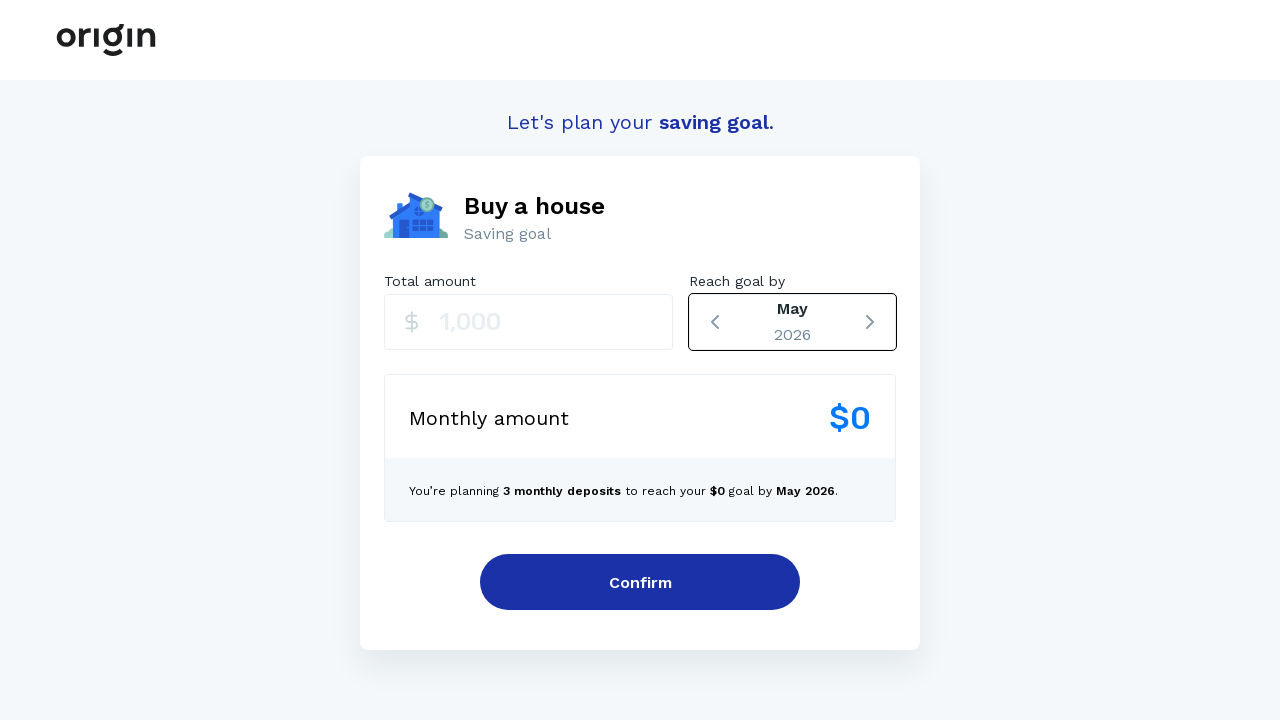

Clicked right arrow navigation button at (870, 322) on .sc-furwcr.gfjHRP
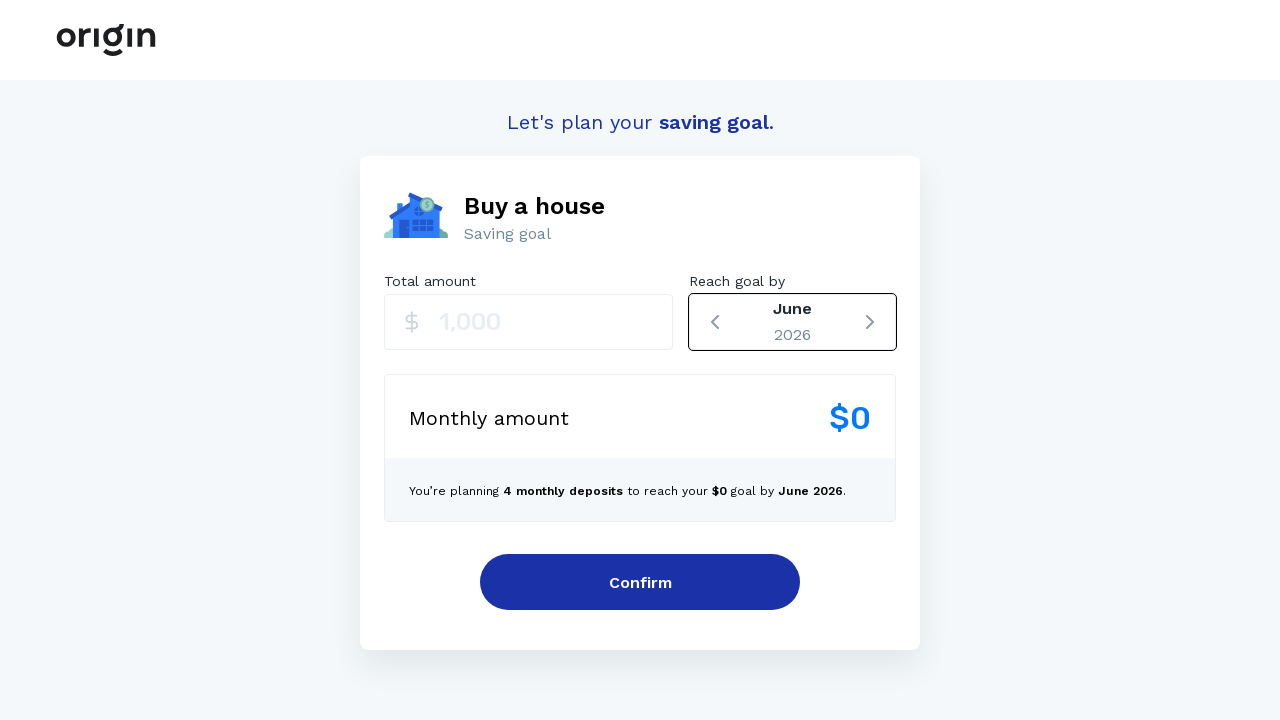

Clicked right arrow navigation button at (870, 322) on .sc-furwcr.gfjHRP
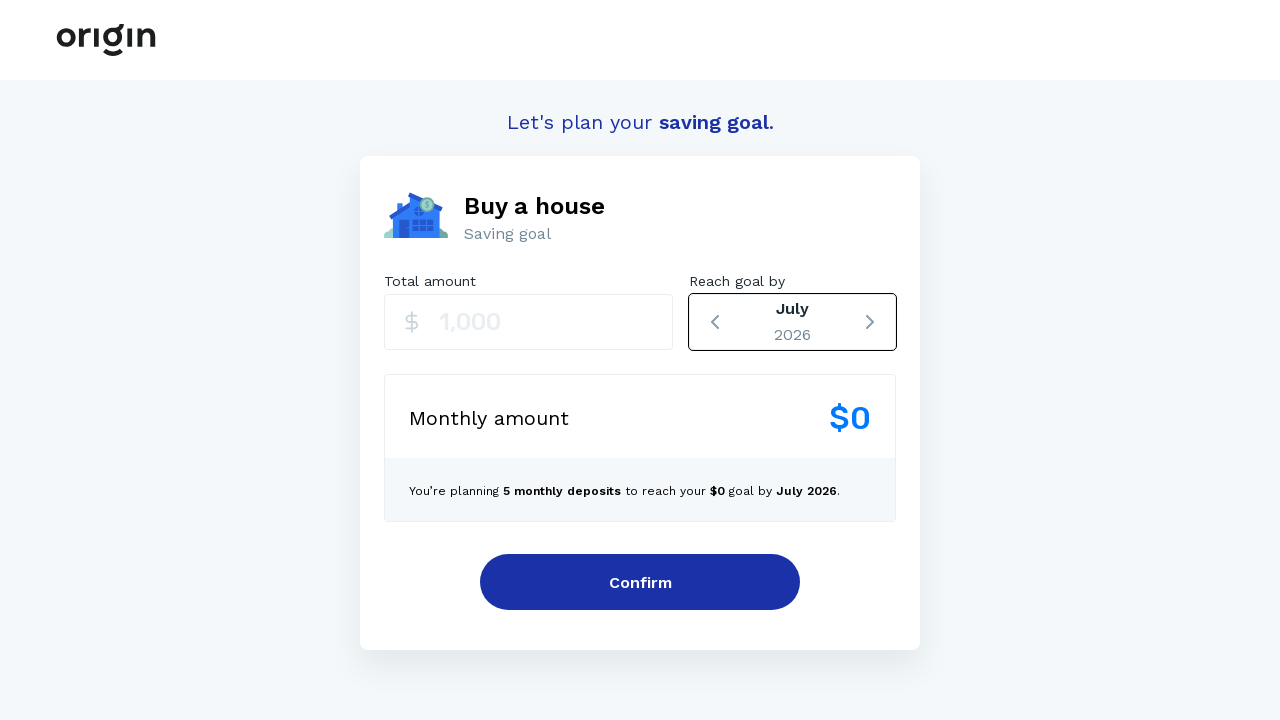

Clicked right arrow navigation button at (870, 322) on .sc-furwcr.gfjHRP
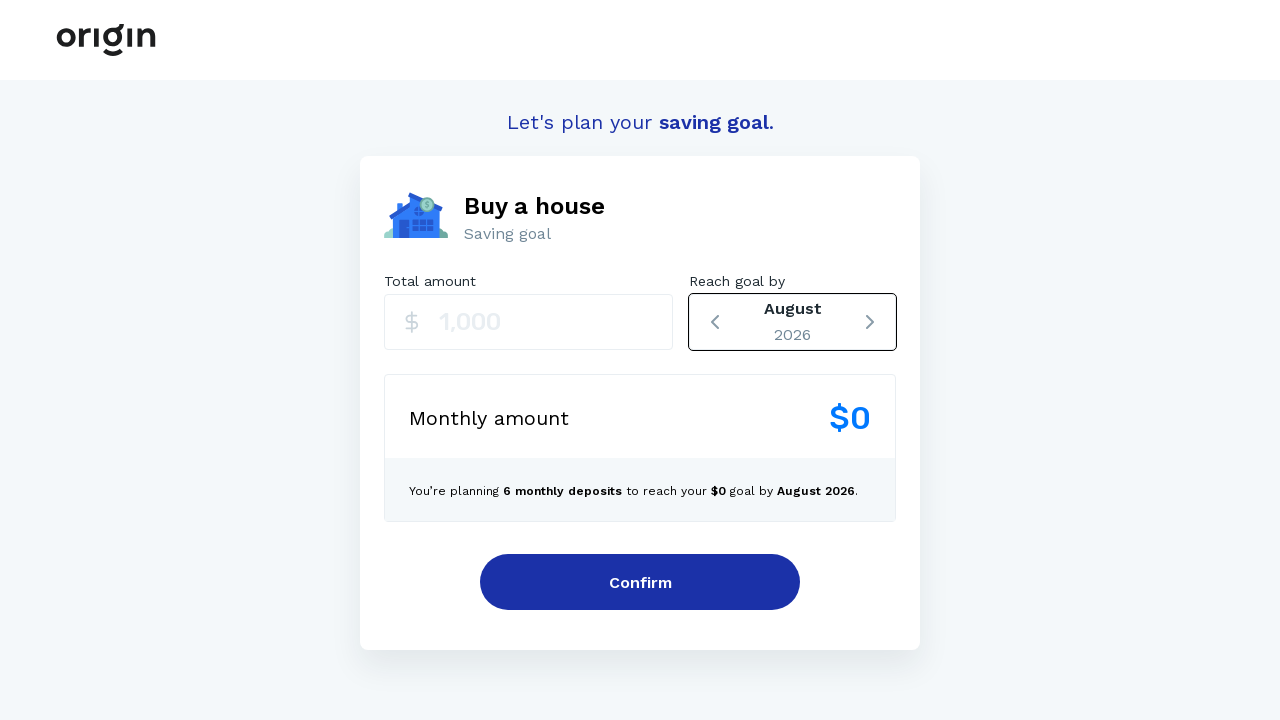

Clicked left arrow navigation button at (715, 322) on .sc-furwcr.ftJiaC
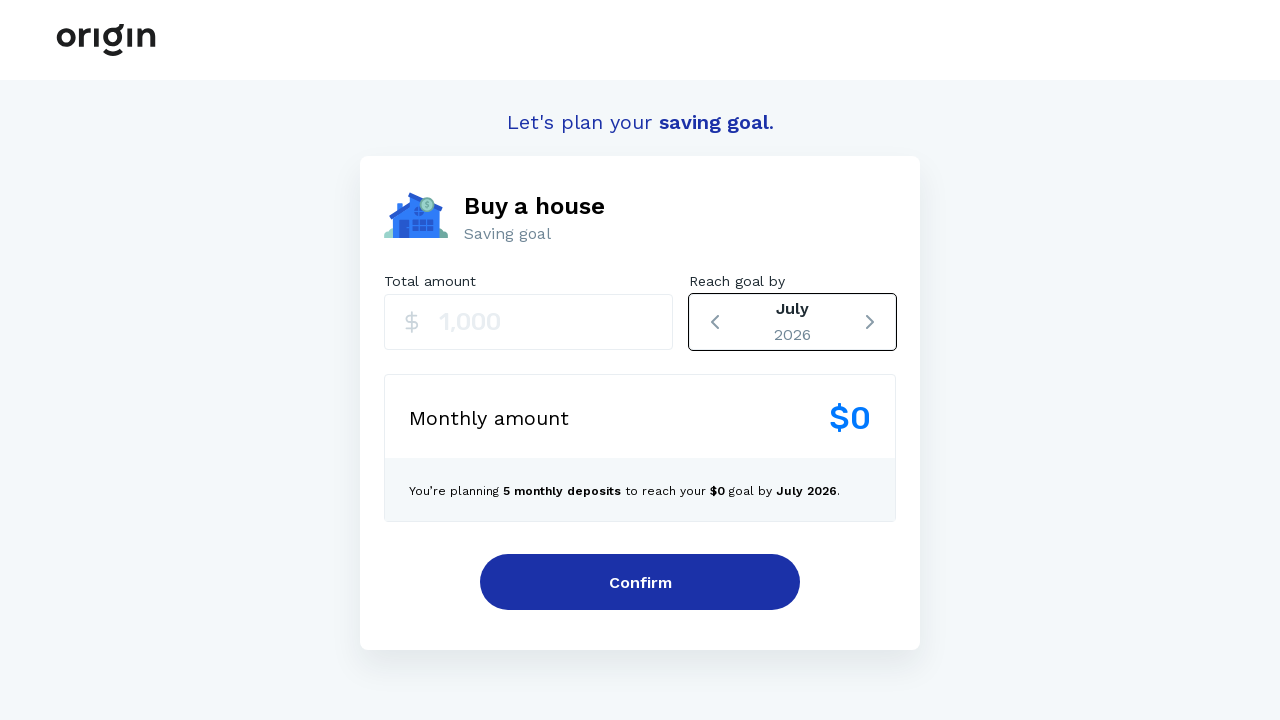

Clicked left arrow navigation button at (715, 322) on .sc-furwcr.ftJiaC
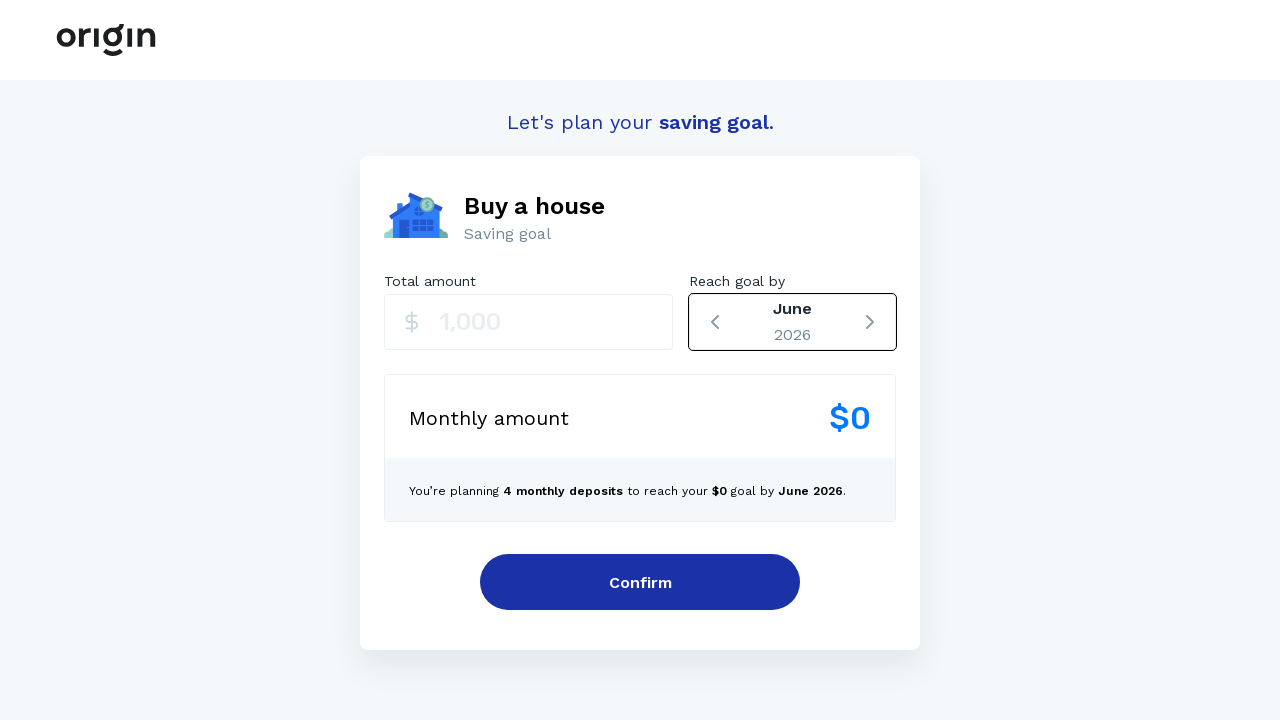

Clicked left arrow navigation button at (715, 322) on .sc-furwcr.ftJiaC
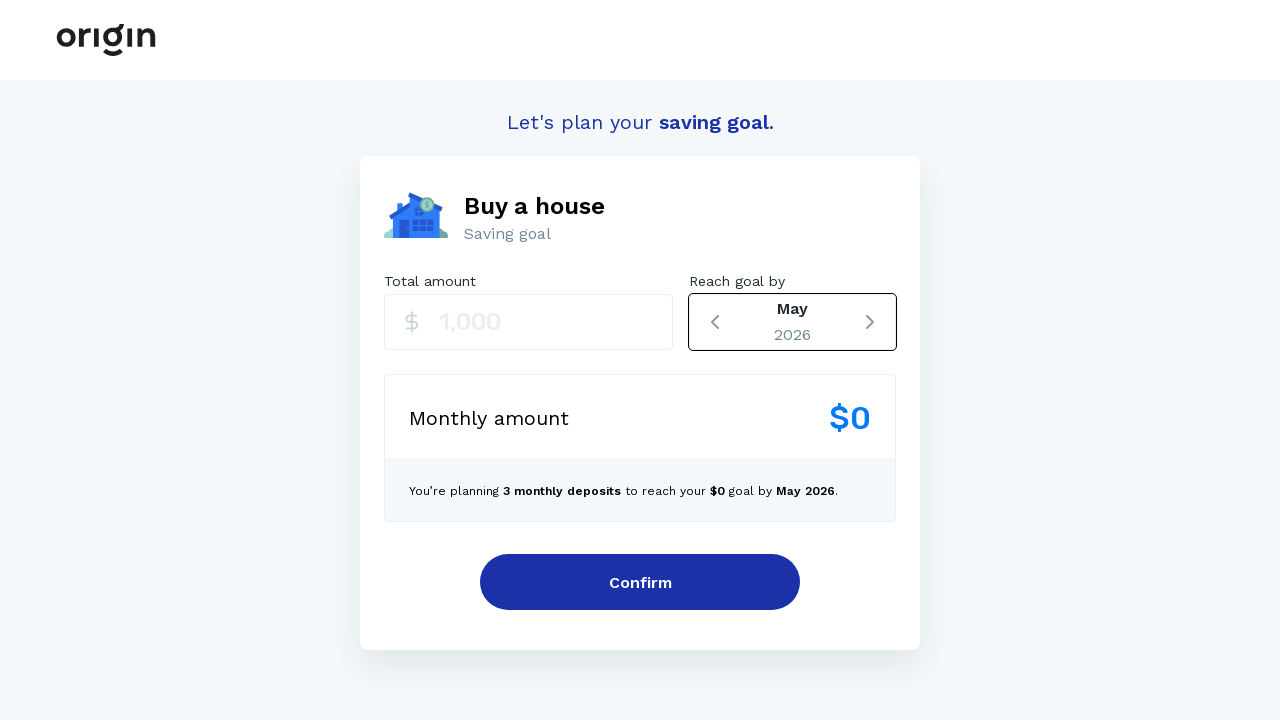

Clicked left arrow navigation button at (715, 322) on .sc-furwcr.ftJiaC
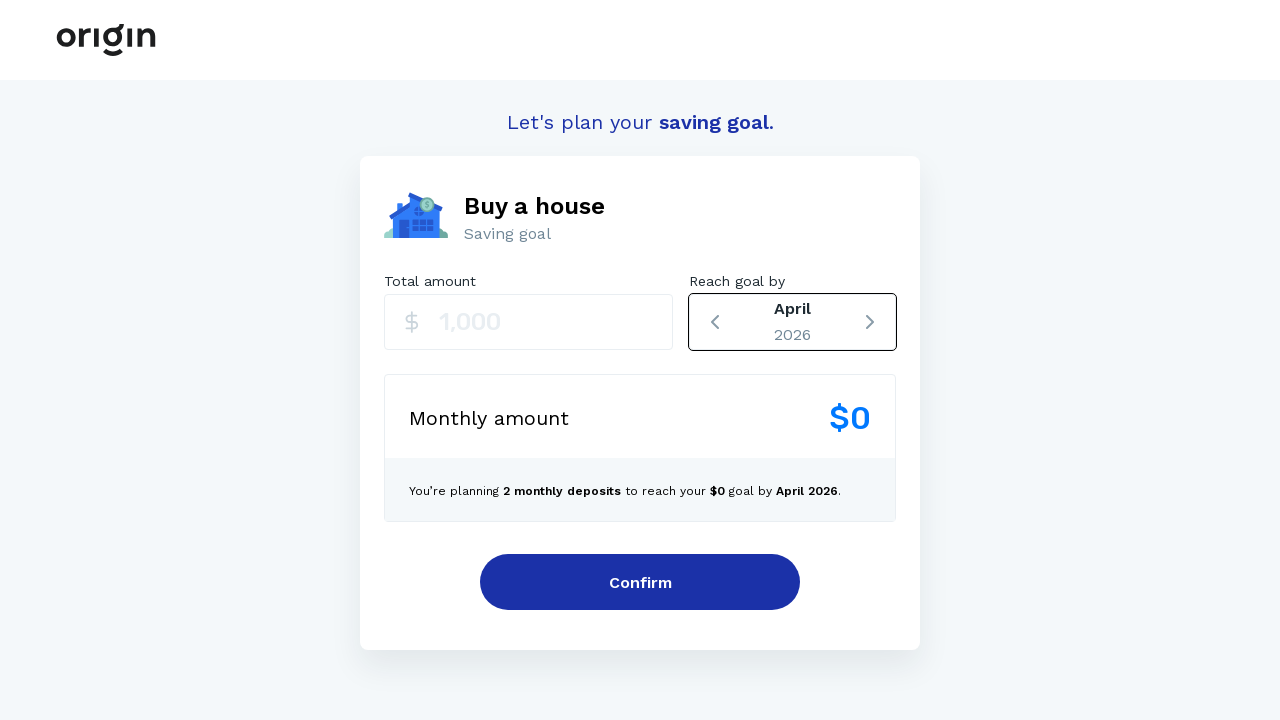

Clicked left arrow navigation button at (715, 322) on .sc-furwcr.ftJiaC
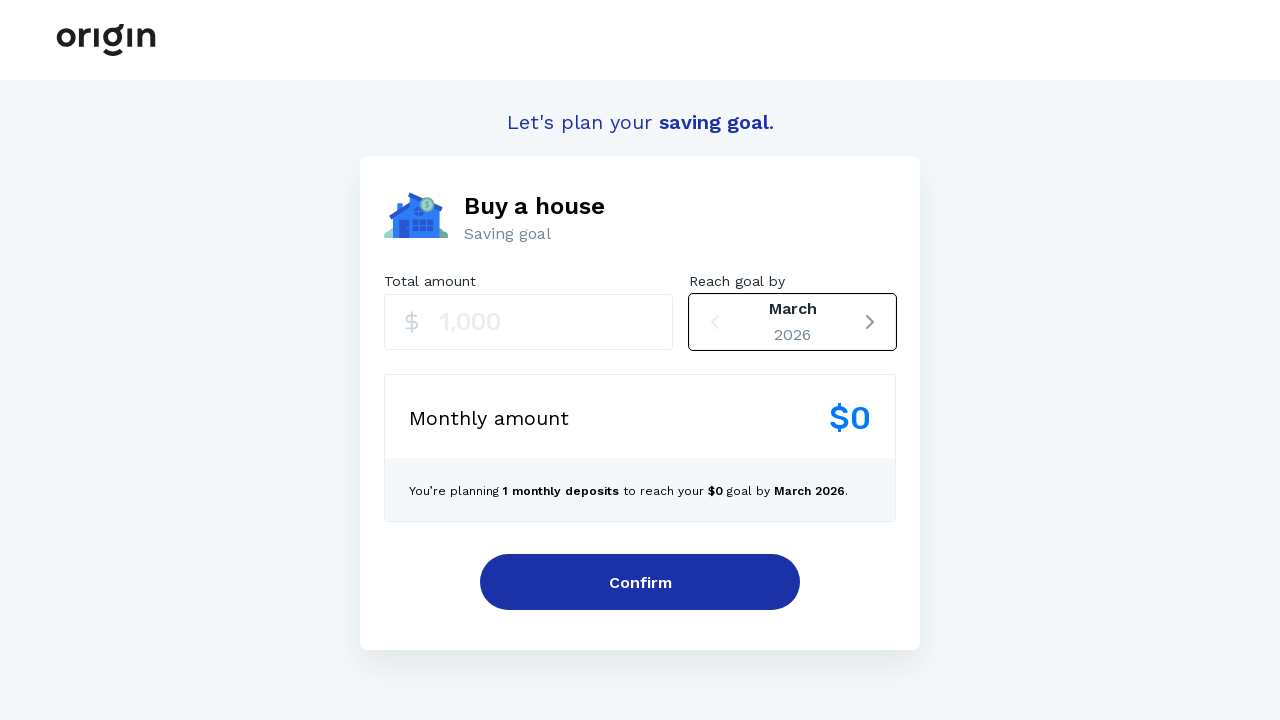

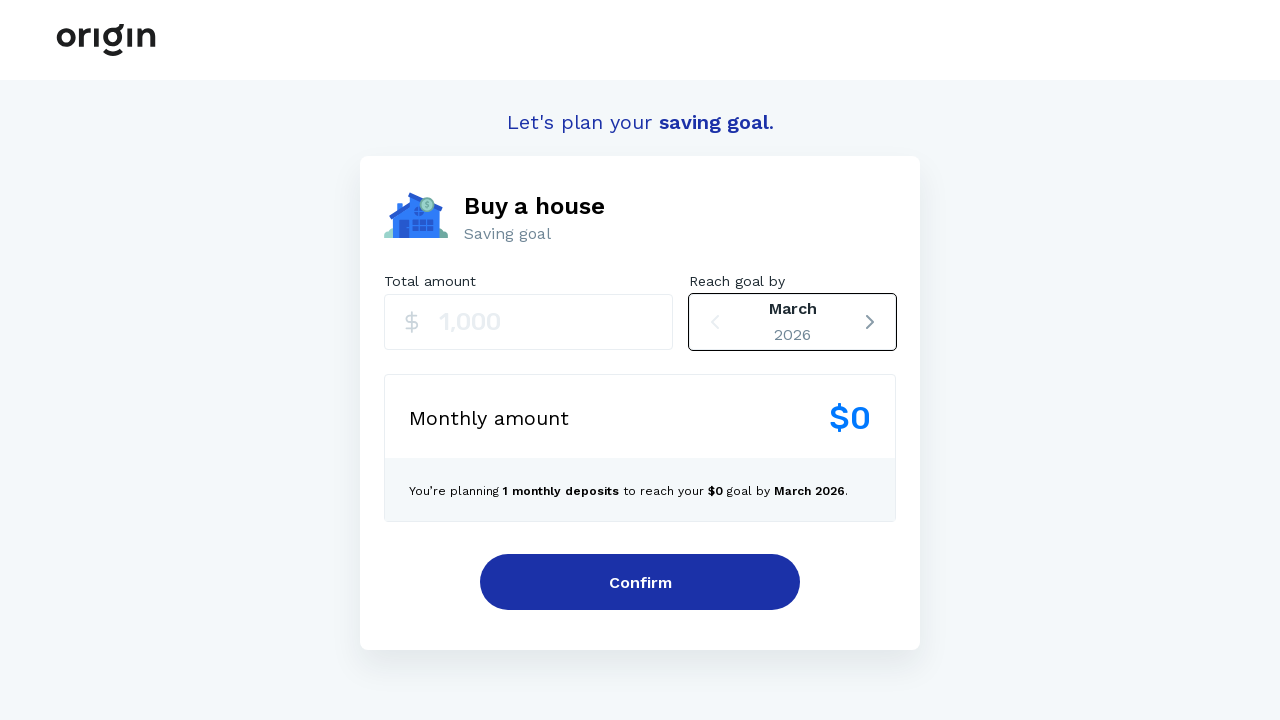